Opens Flipkart homepage and verifies the page loads successfully

Starting URL: https://www.flipkart.com

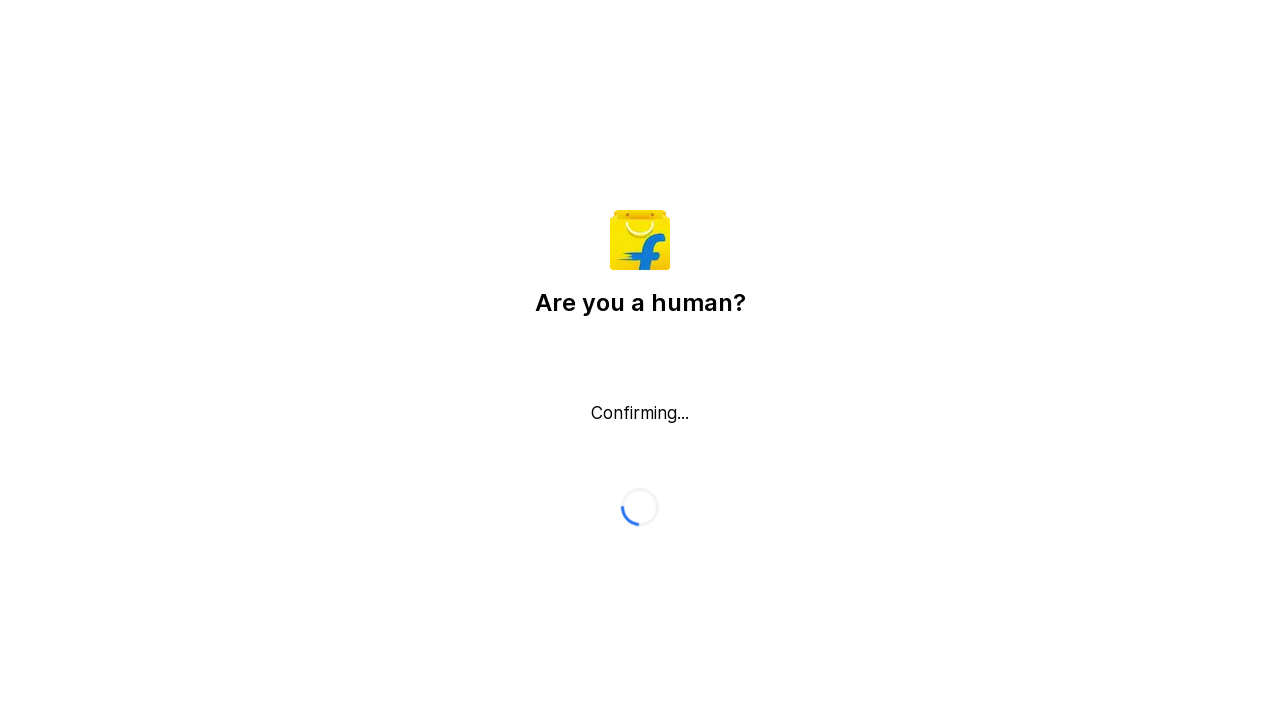

Waited for page DOM to load
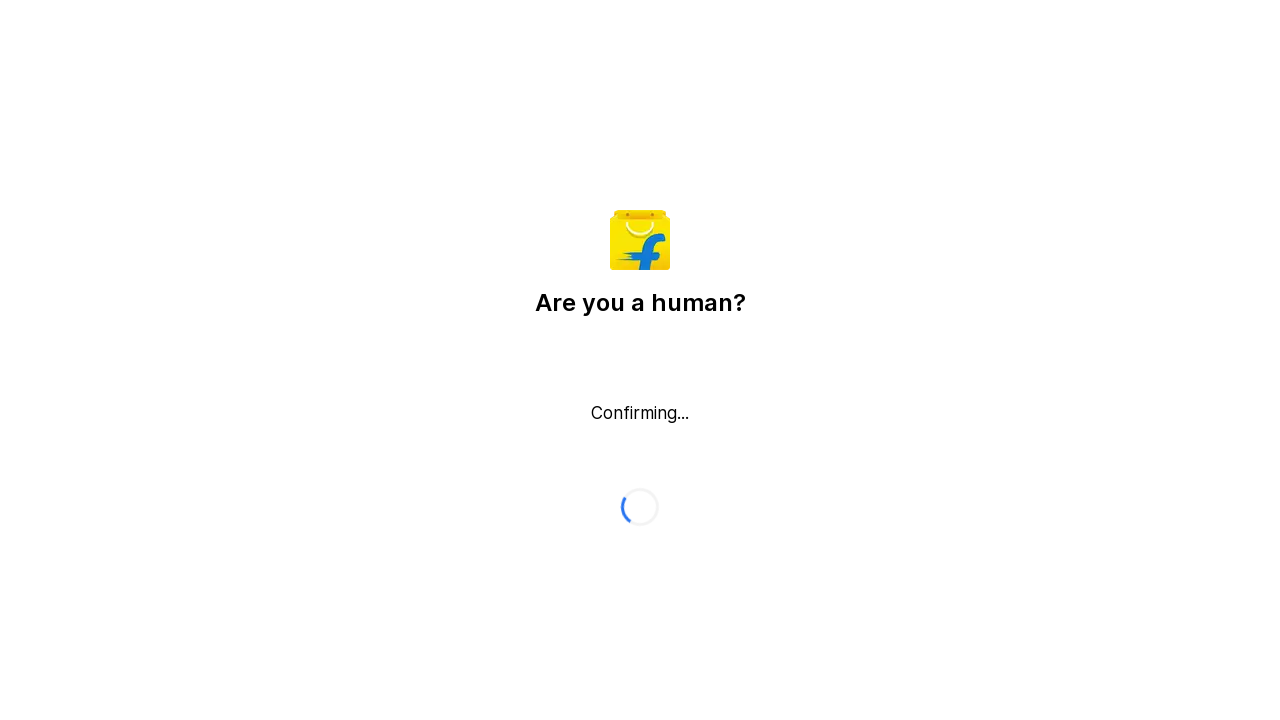

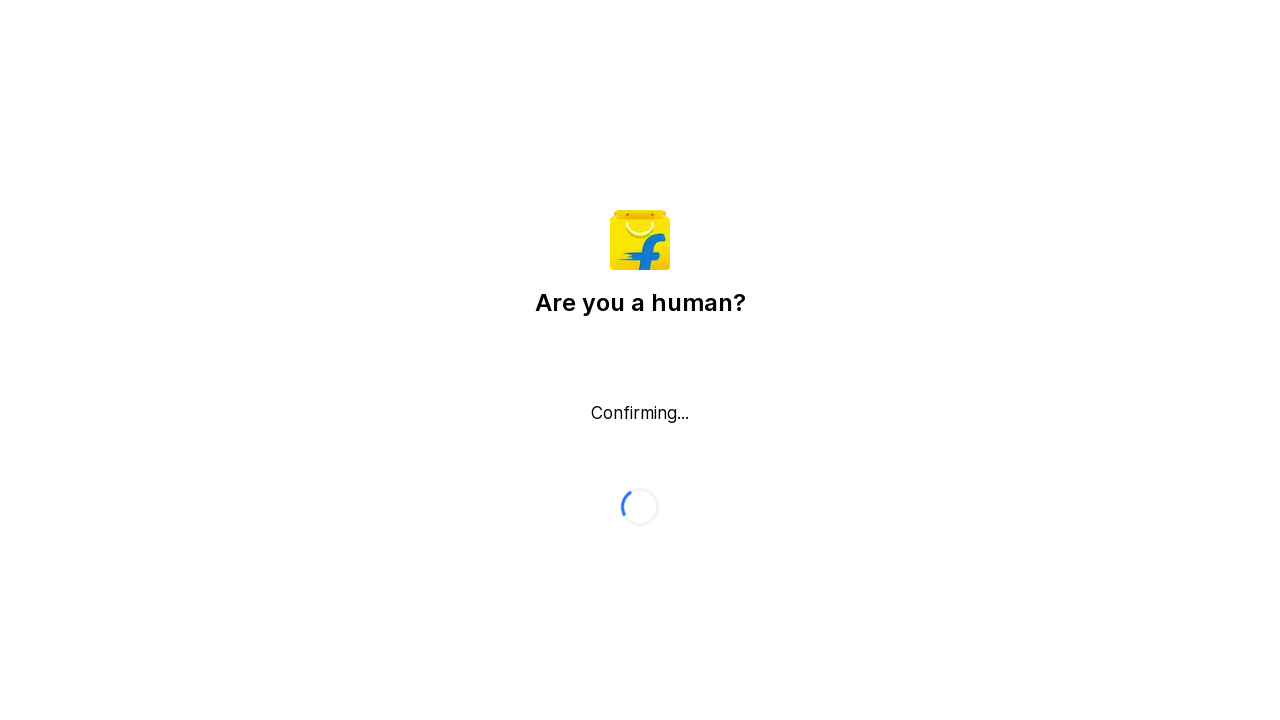